Tests drag and drop functionality by dragging an element to two different drop zones sequentially

Starting URL: https://v1.training-support.net/selenium/drag-drop

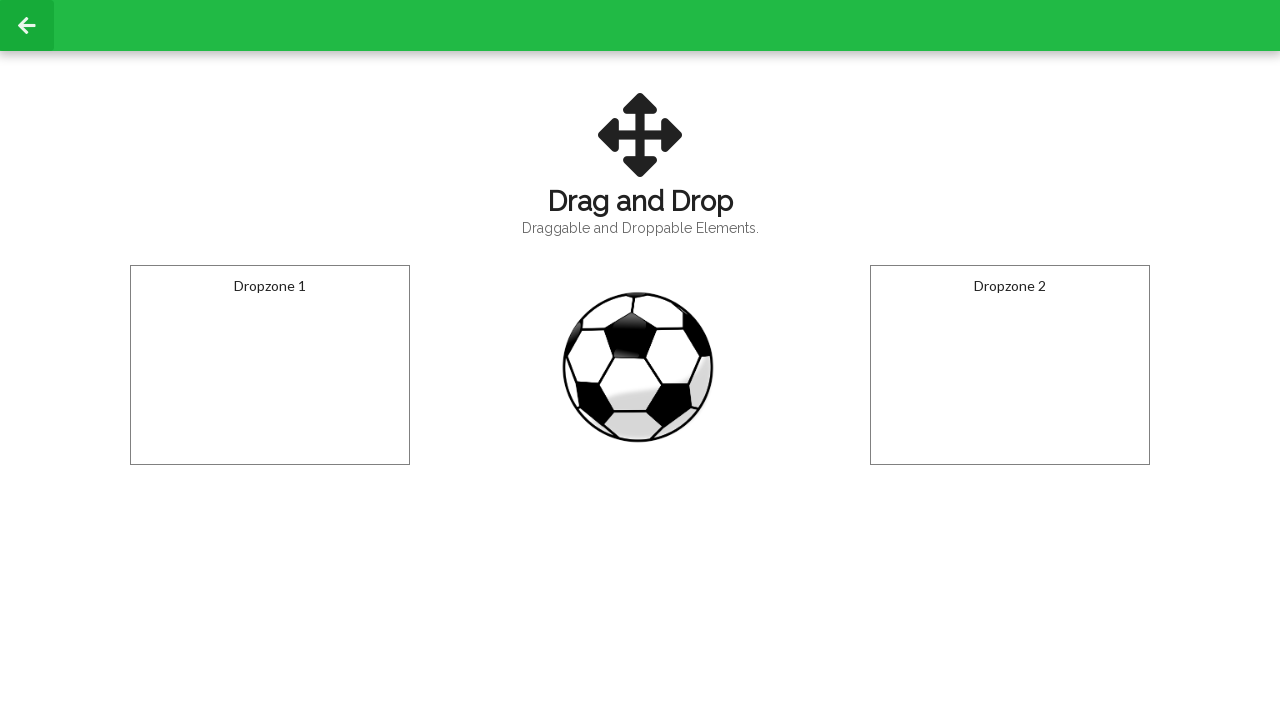

Located the draggable element
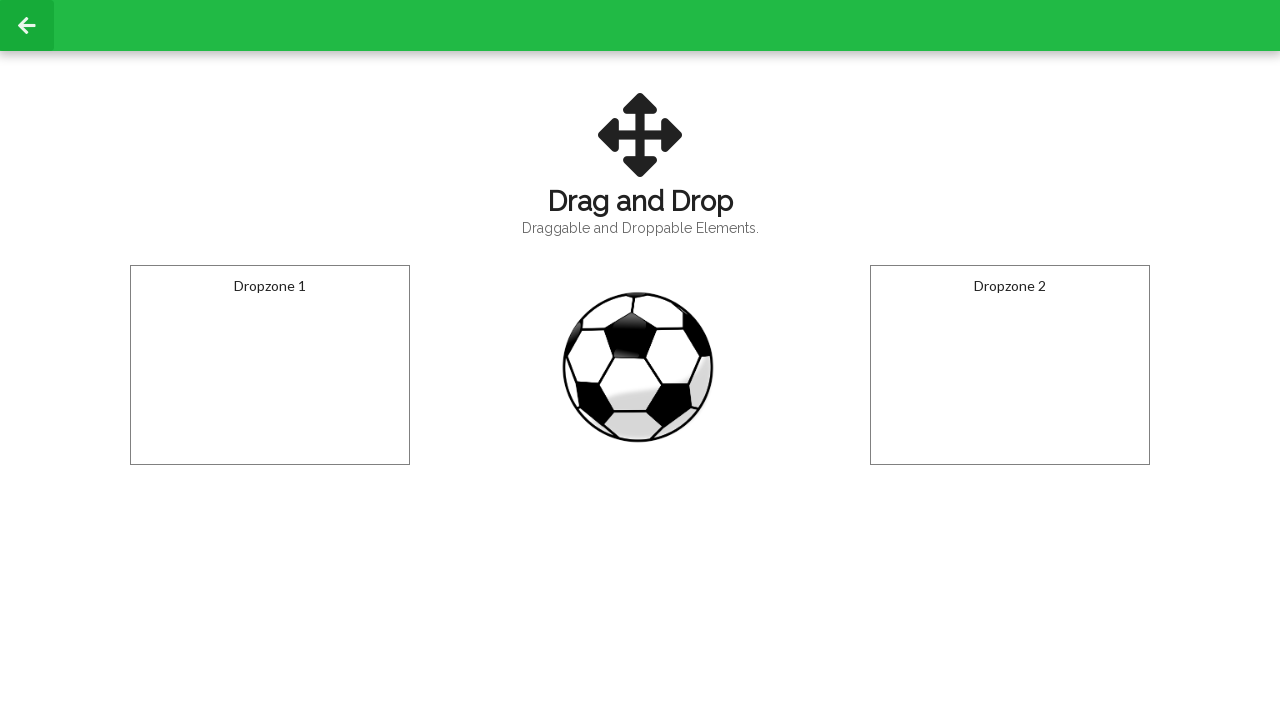

Located the first drop zone
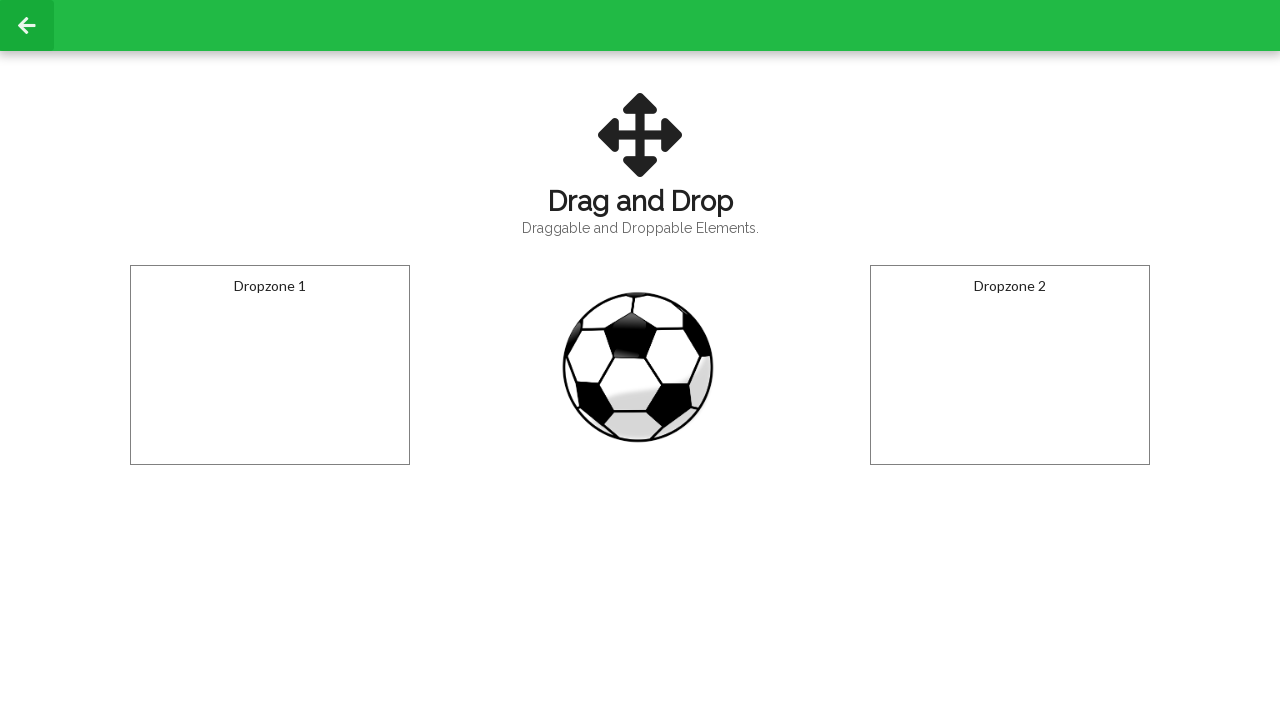

Located the second drop zone
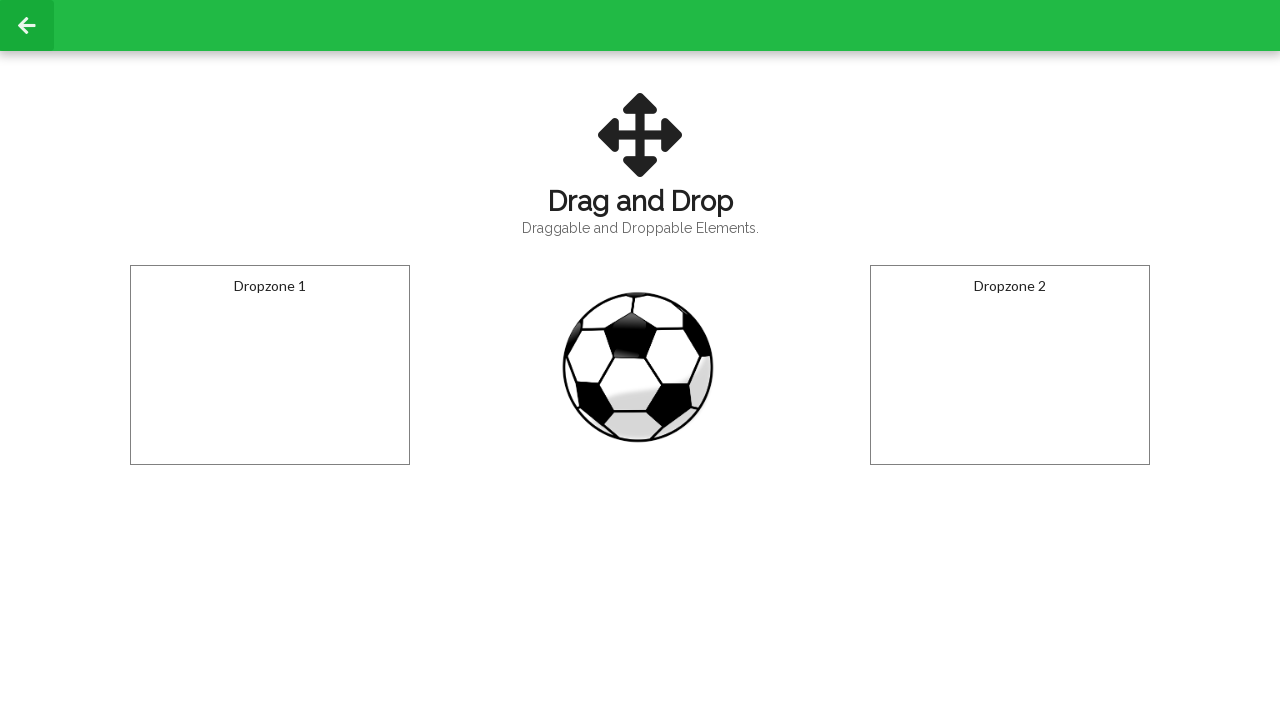

Dragged element to first drop zone at (270, 365)
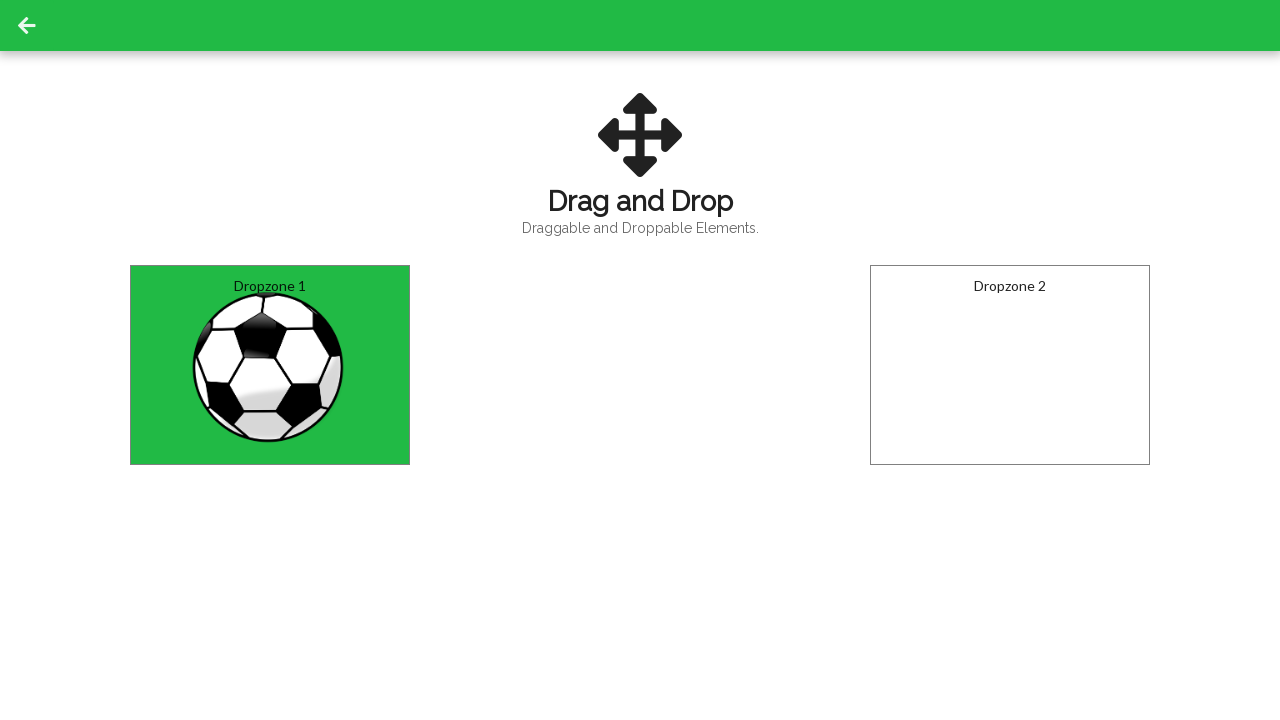

Dragged element to second drop zone at (1010, 365)
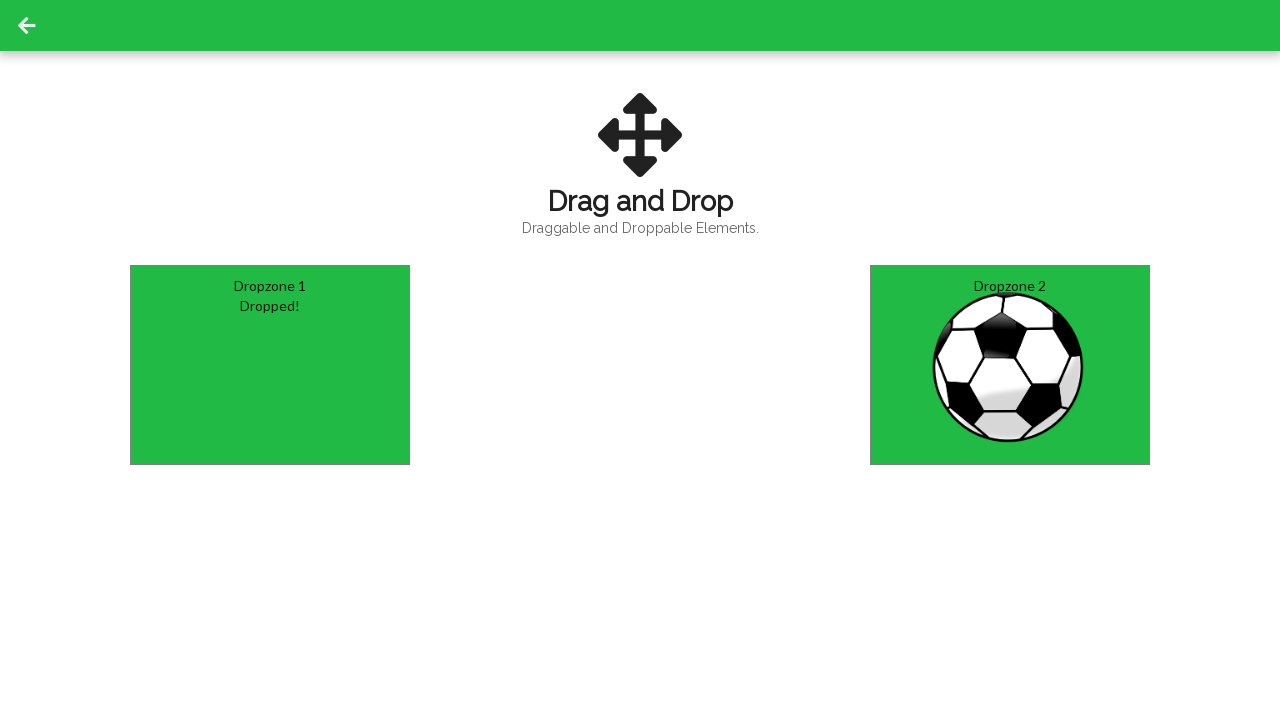

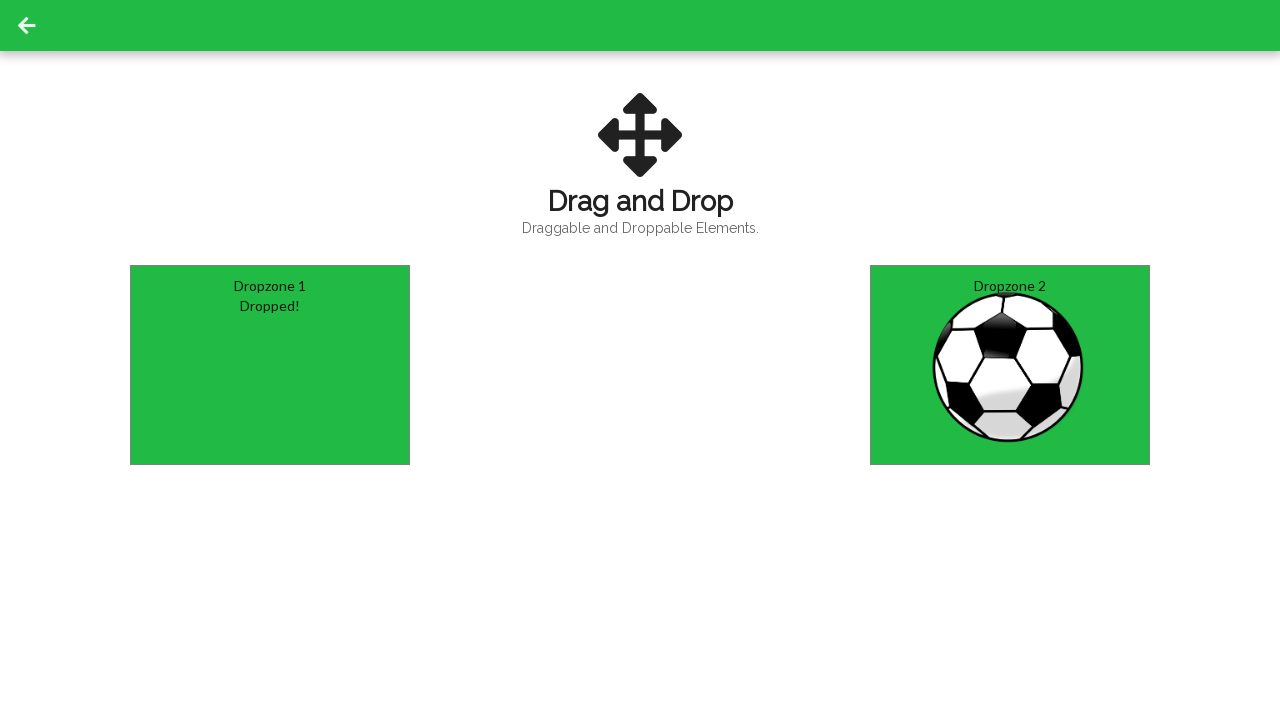